Tests an e-commerce checkout flow by adding a product to cart, applying a promo code, and completing the order with country selection

Starting URL: https://rahulshettyacademy.com/seleniumPractise/#/

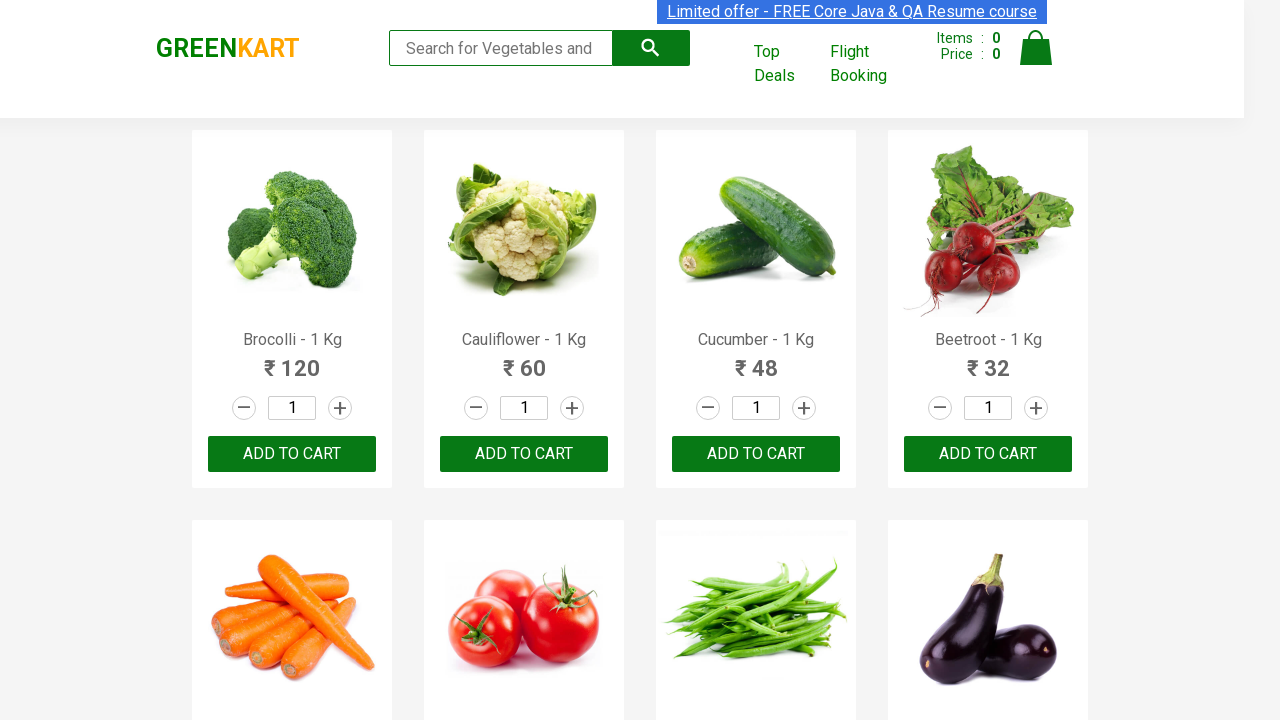

Waited for products to load on the page
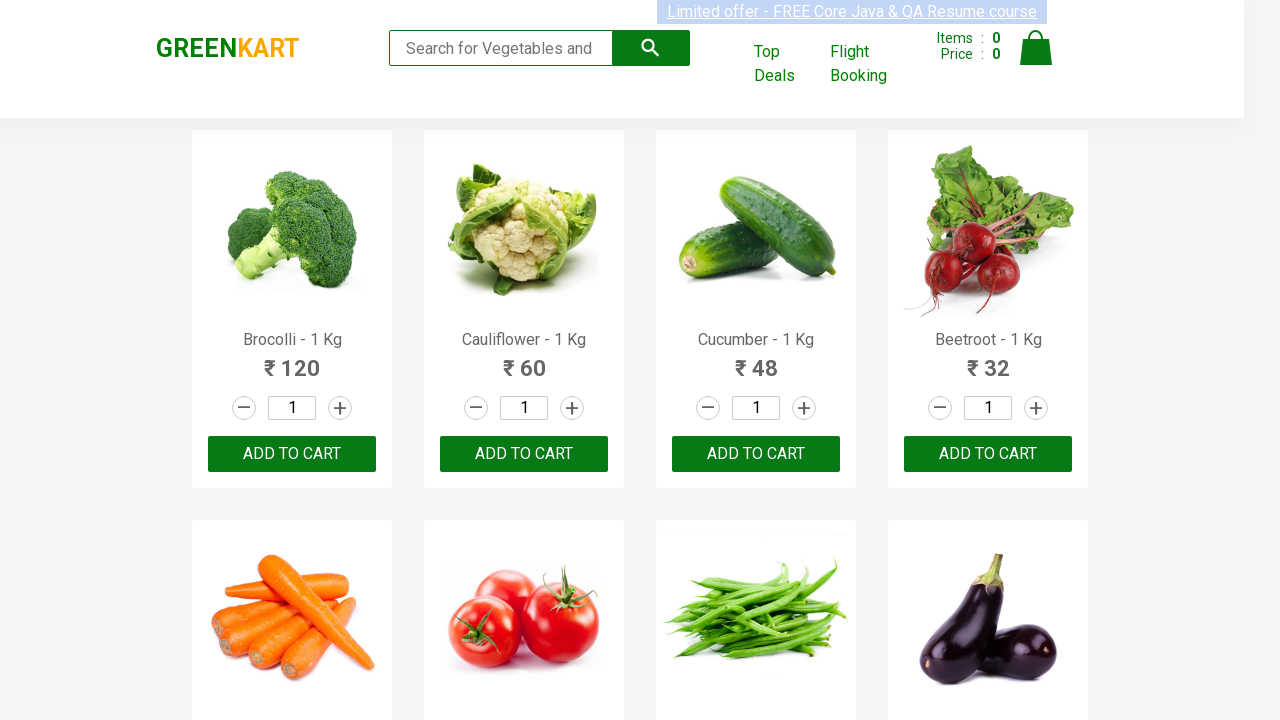

Retrieved all product elements from the page
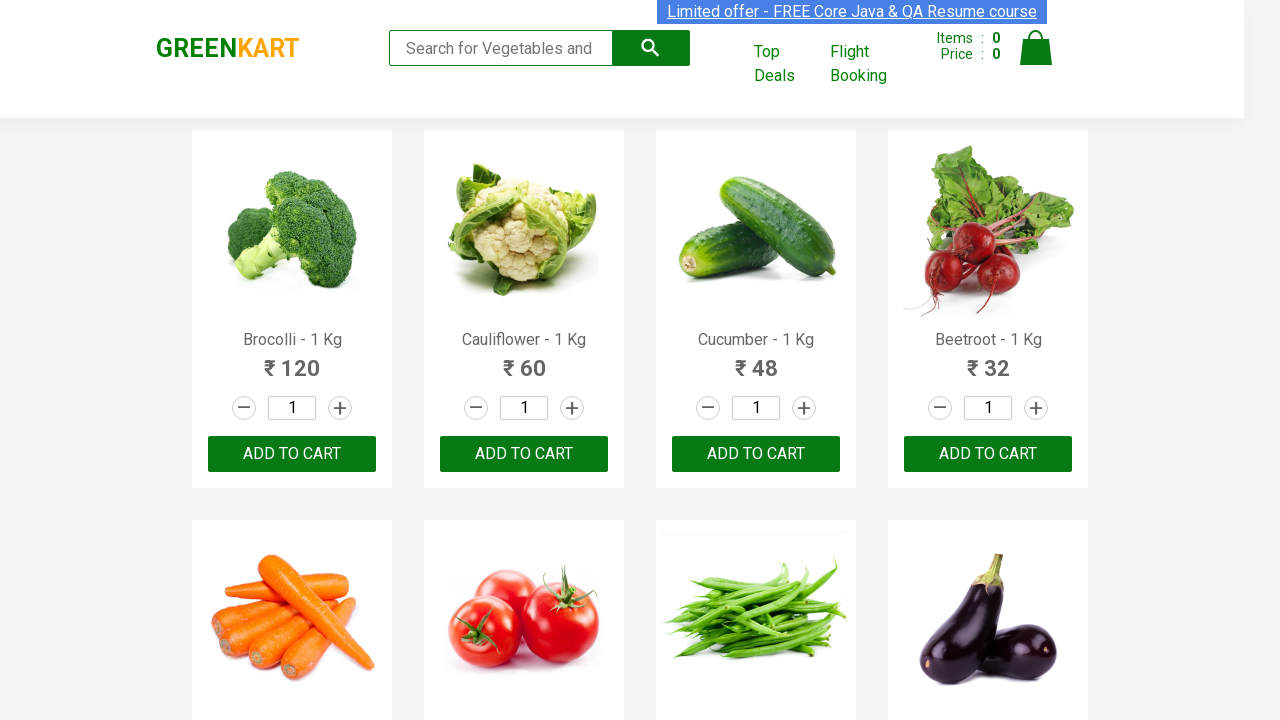

Found and clicked 'Add to cart' button for Brocolli - 1 Kg product at (292, 454) on .product >> nth=0 >> .product-action button:last-of-type
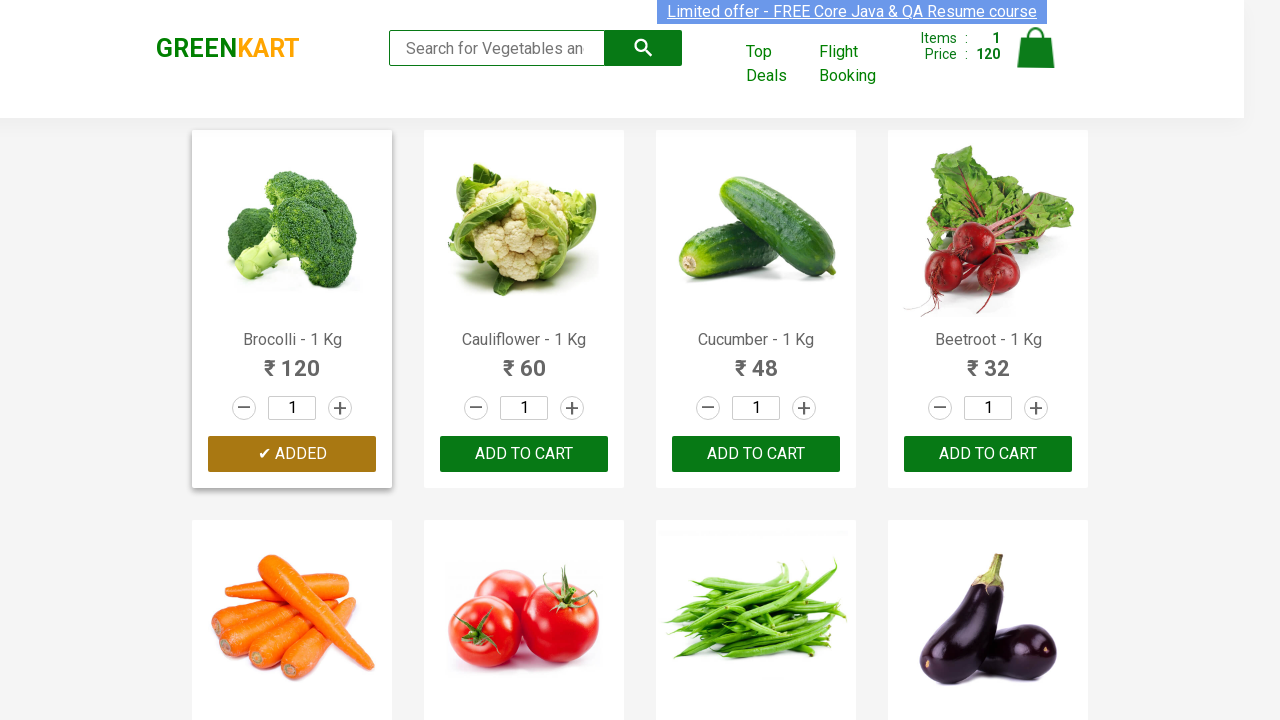

Clicked on the cart icon to view shopping cart at (1036, 48) on img[alt='Cart']
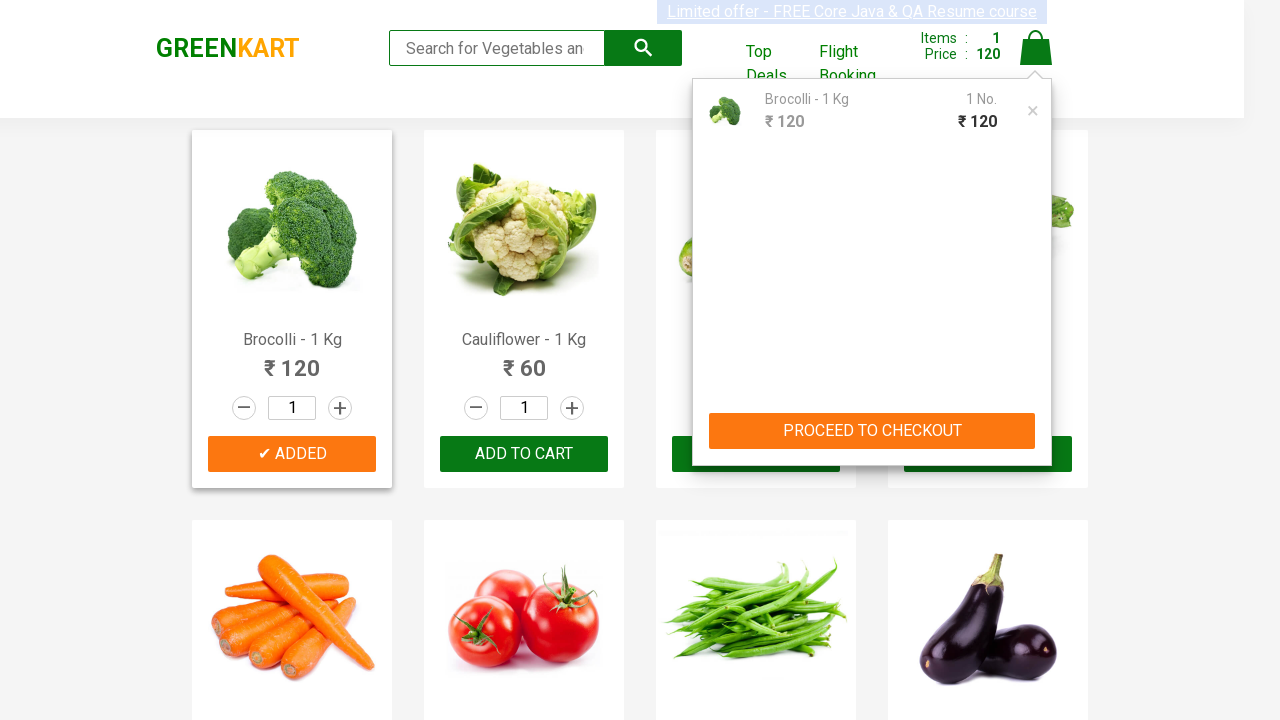

Clicked 'PROCEED TO CHECKOUT' button at (872, 431) on button:has-text('PROCEED TO CHECKOUT')
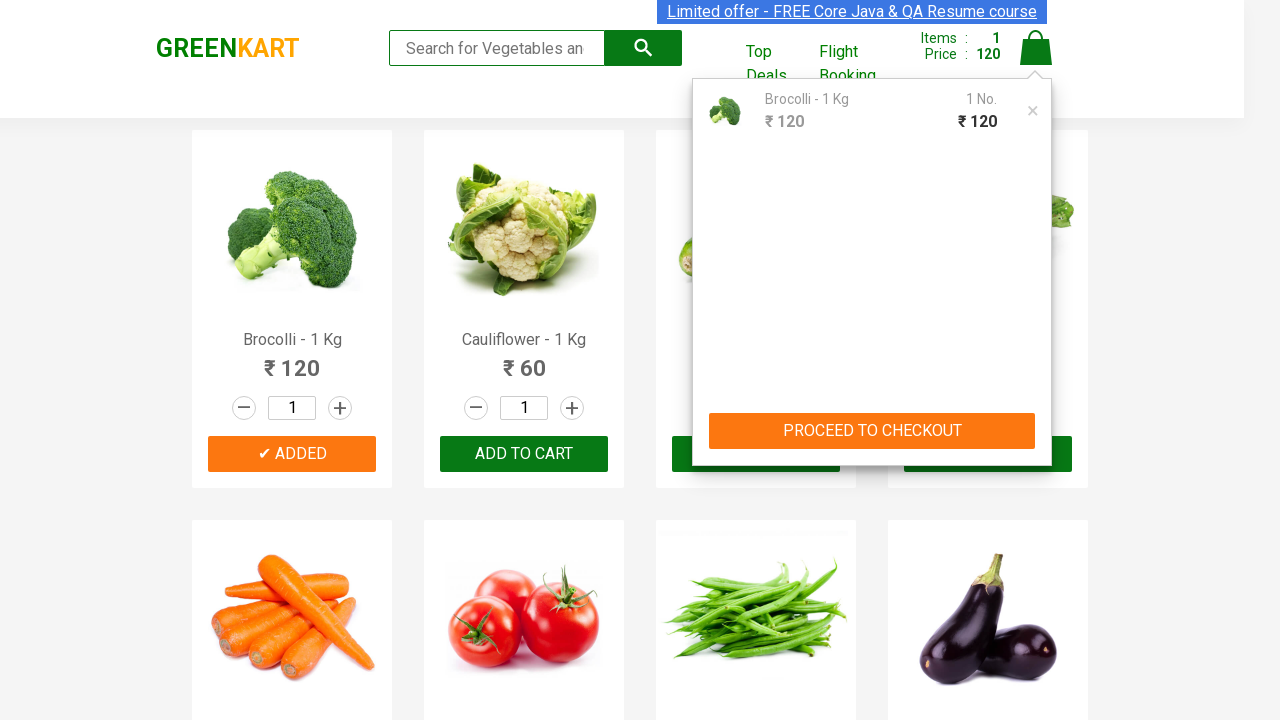

Waited for cart table to appear on checkout page
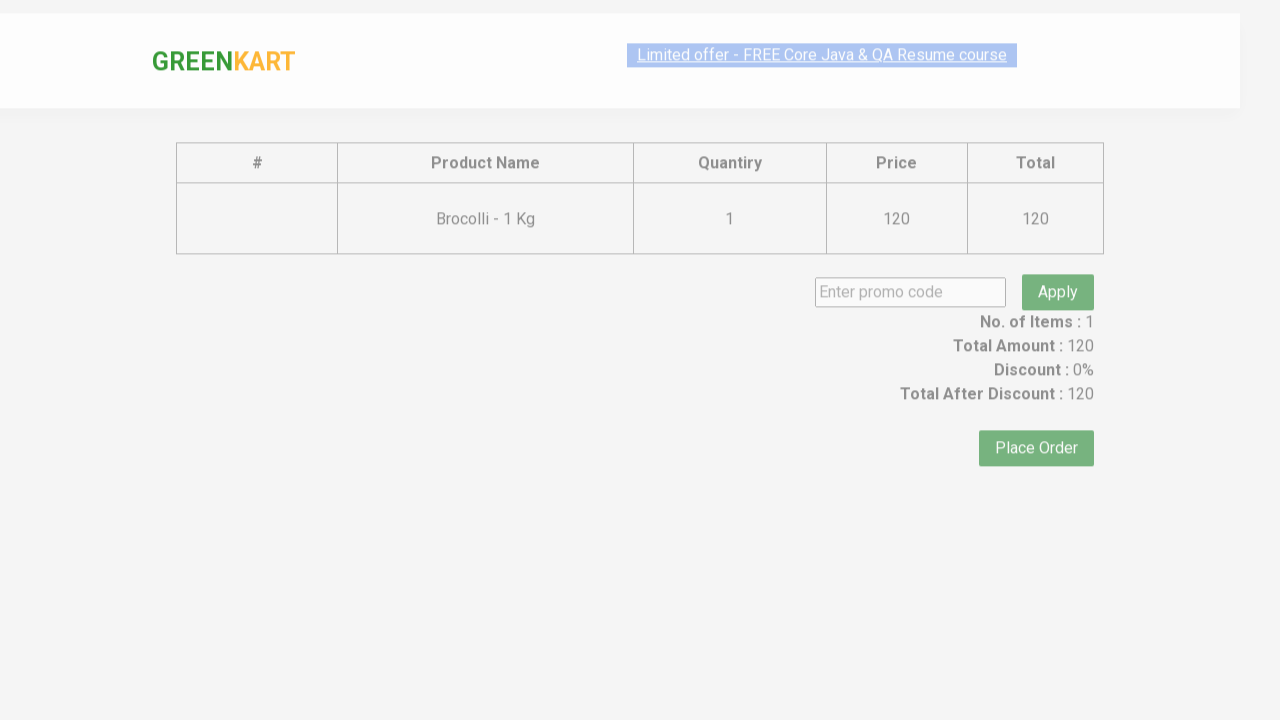

Entered promo code 'rahulshettyacademy' in the promo code field on .promoCode
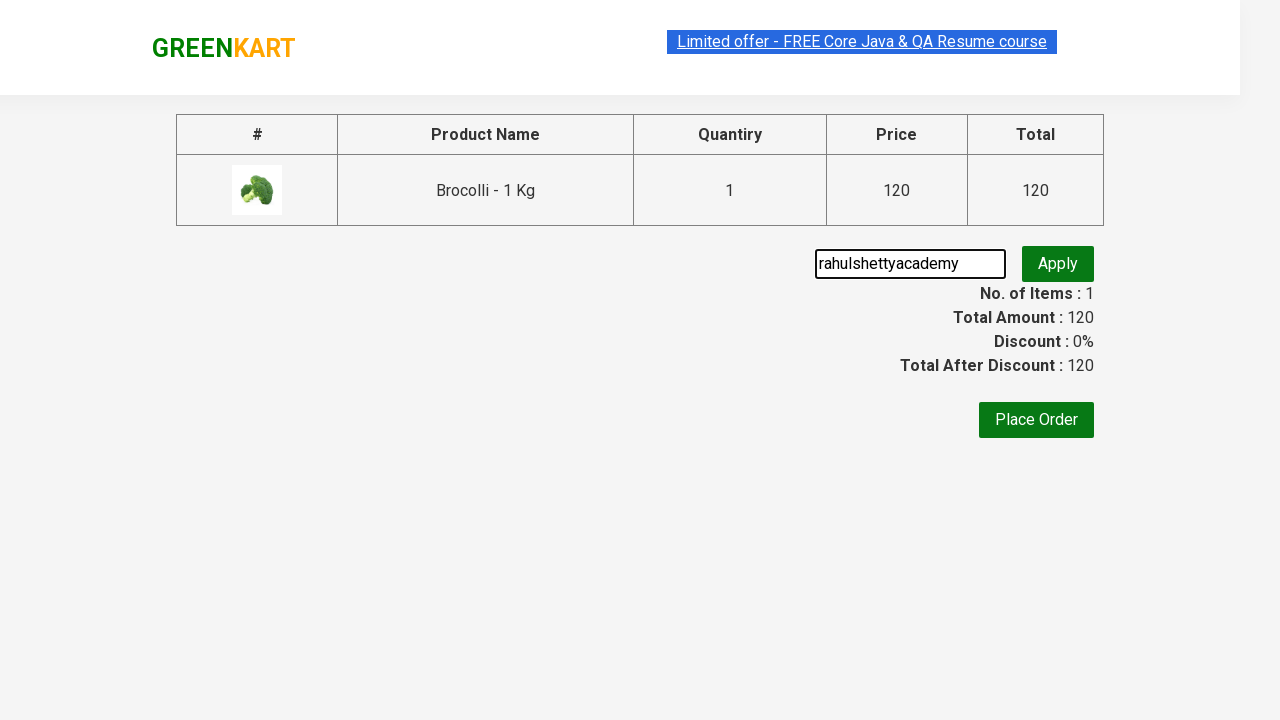

Clicked the 'Apply' button to apply the promo code at (1058, 264) on .promoBtn
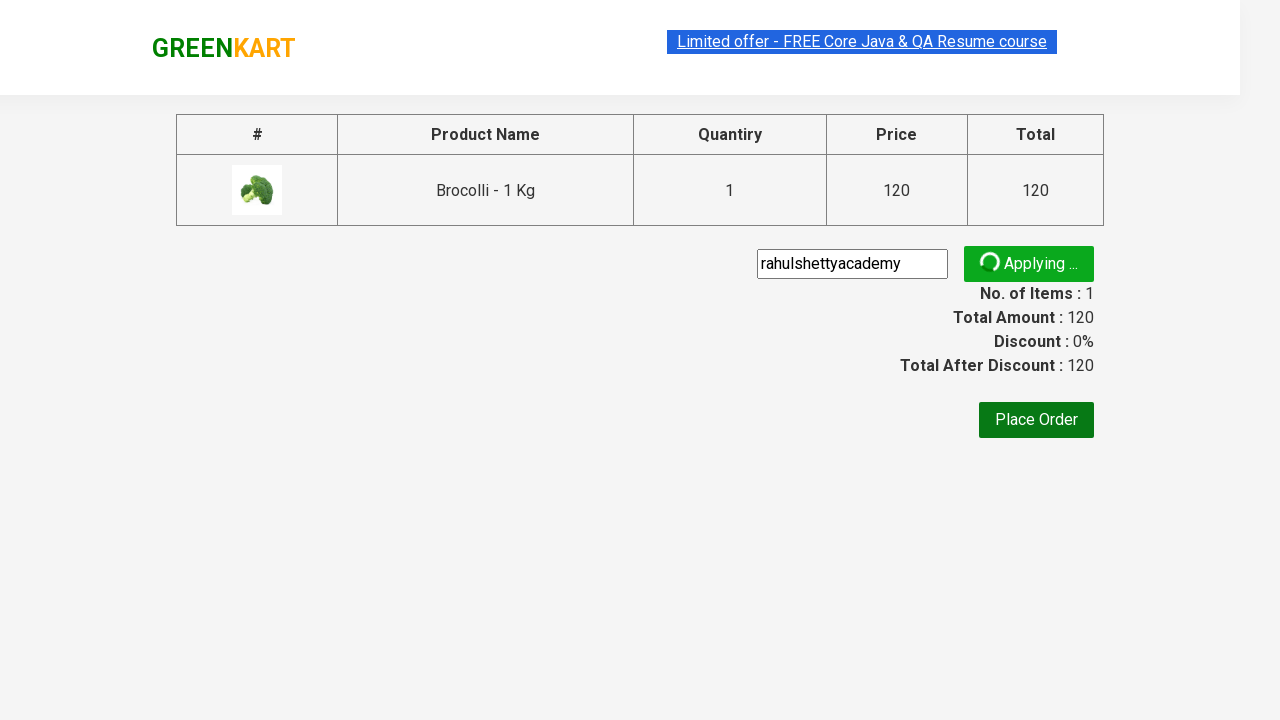

Waited for promo code confirmation message to appear
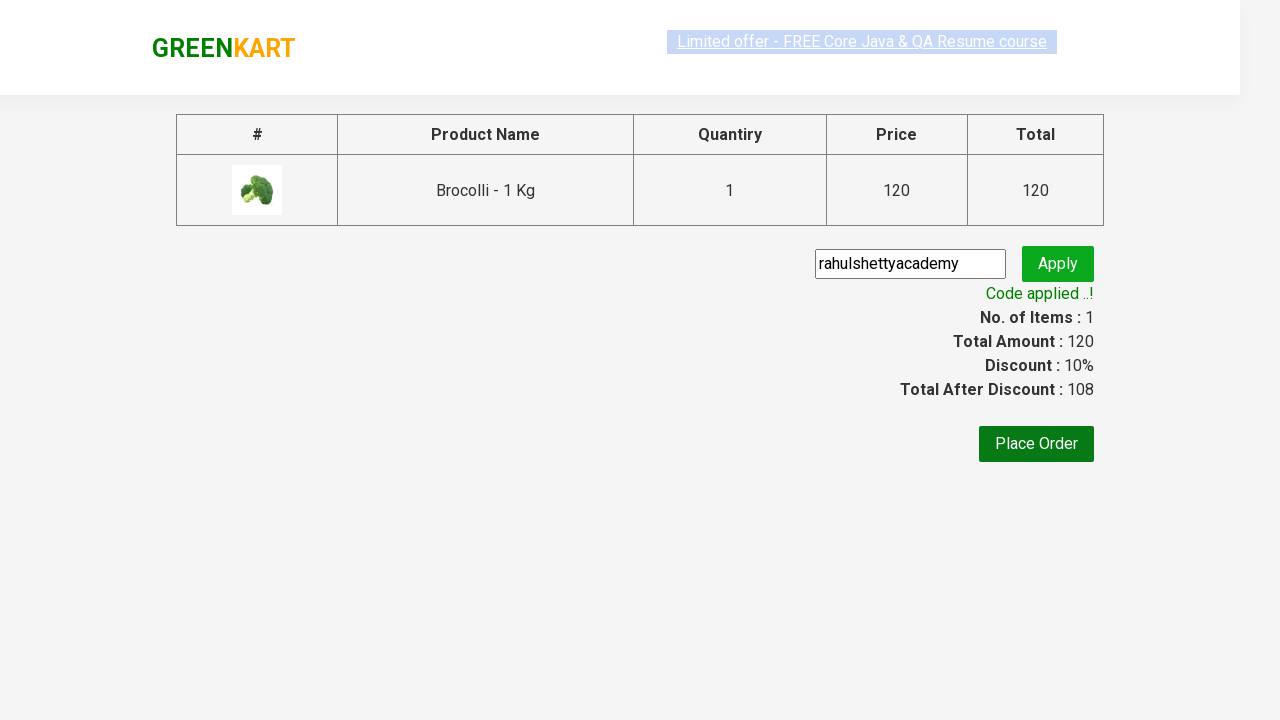

Clicked 'Place Order' button to proceed to payment at (1036, 444) on button:has-text('Place Order')
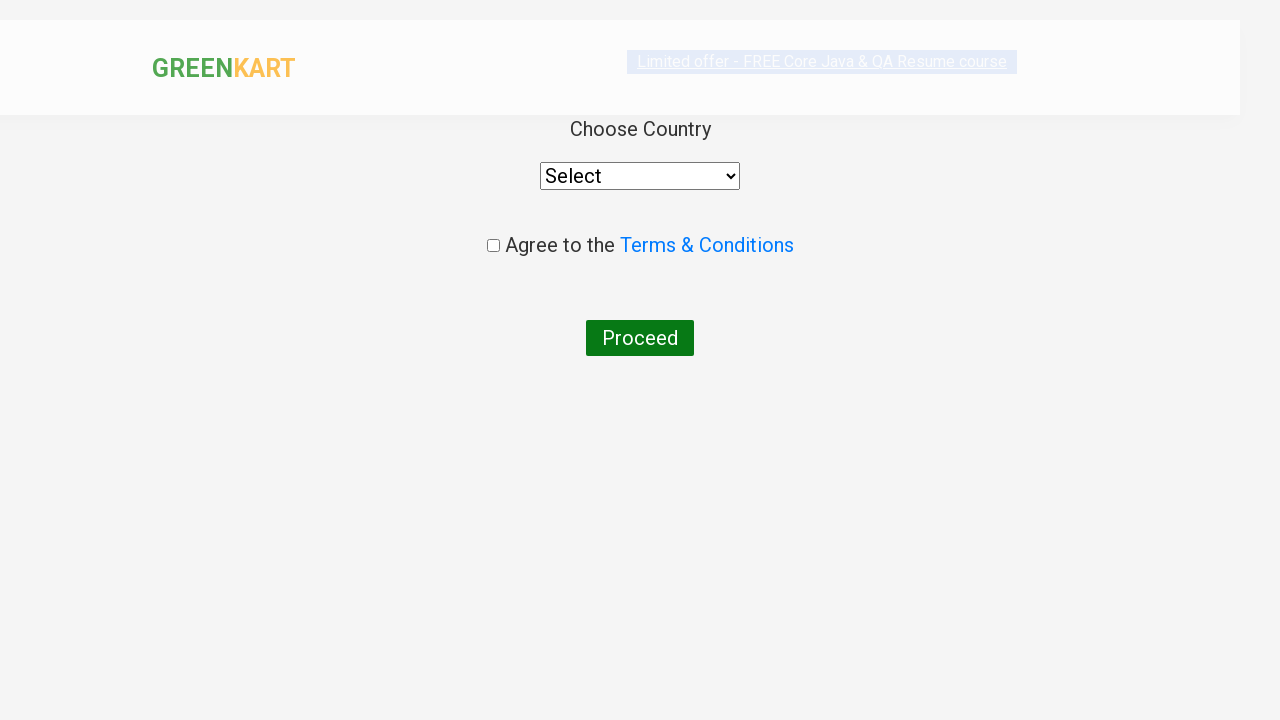

Selected 'India' from the country dropdown on div > select
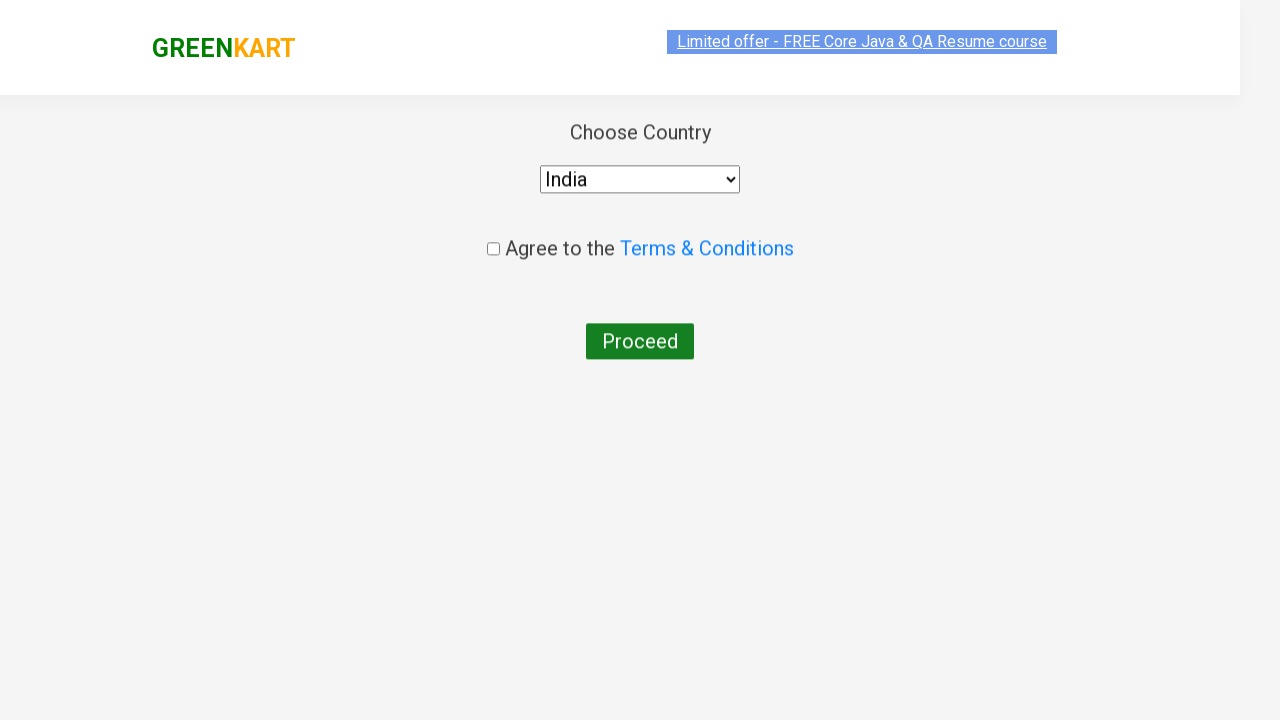

Checked the terms and conditions agreement checkbox at (493, 246) on .chkAgree
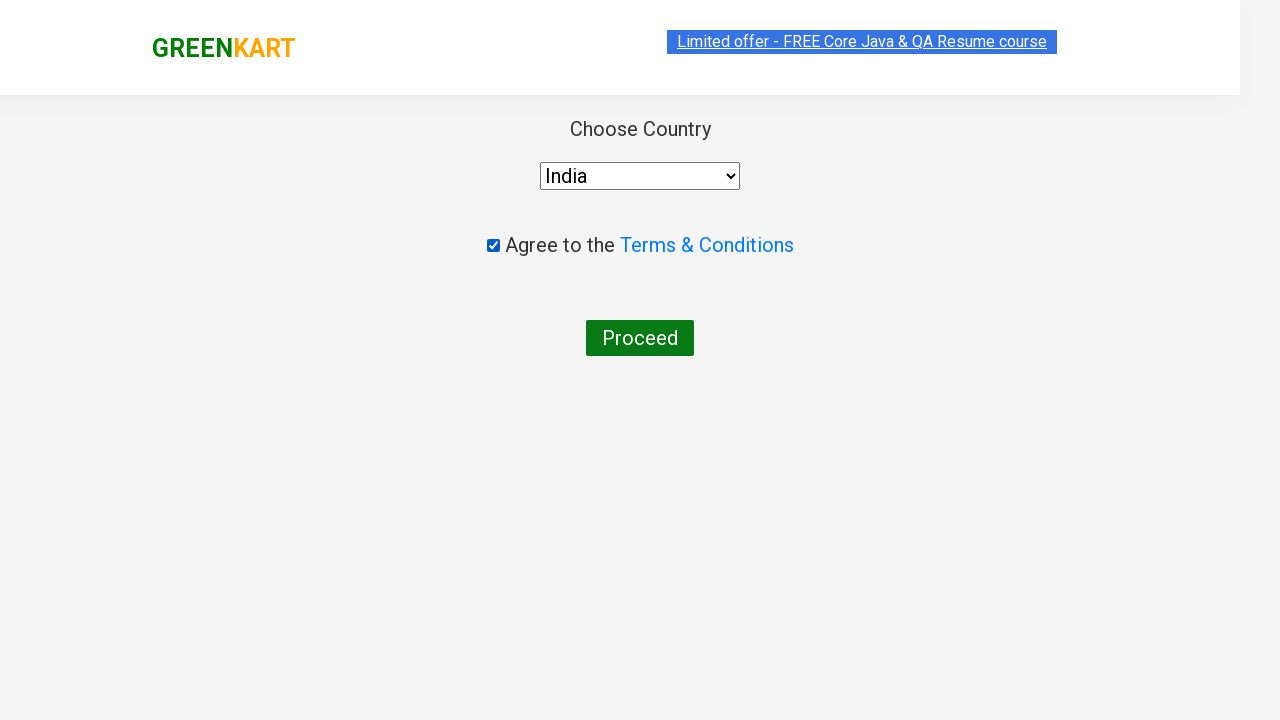

Clicked the 'Proceed' button to complete the order at (640, 338) on button:has-text('Proceed')
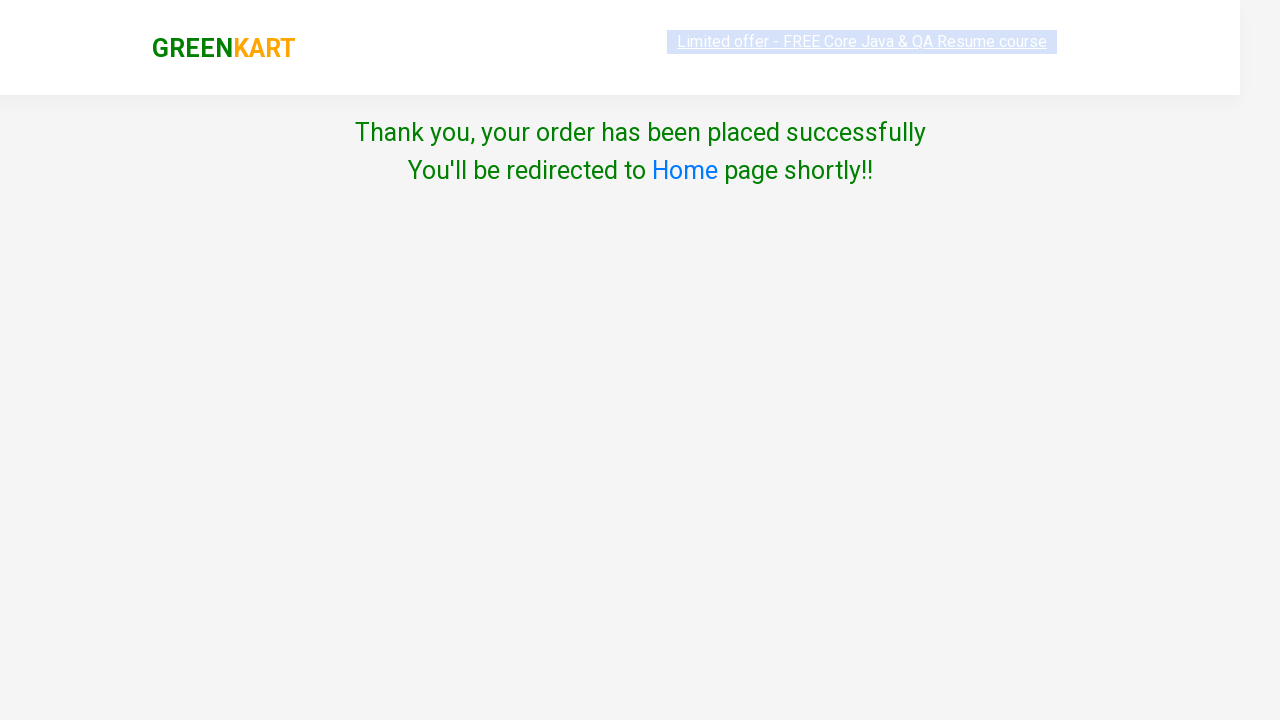

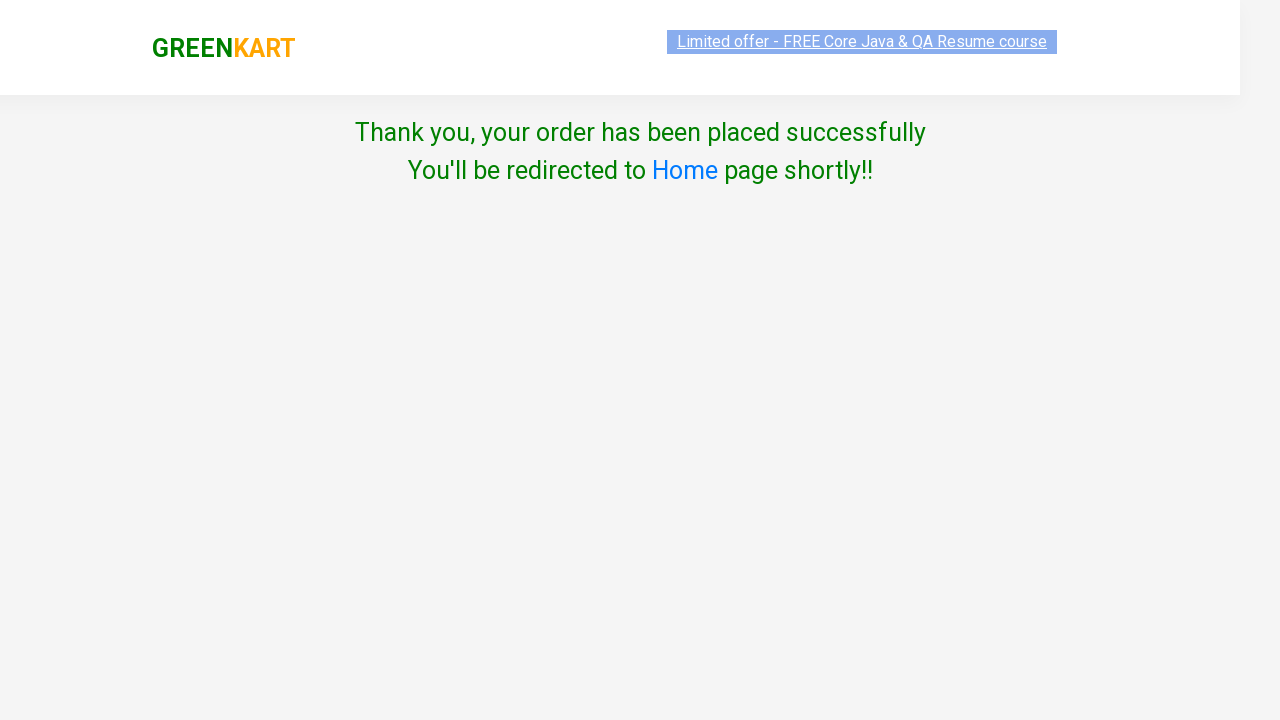